Navigates to a part-time job listing page and verifies that job listings are displayed in a table format, then clicks on the first job listing to view its details.

Starting URL: https://www.sun-career.com/parttime

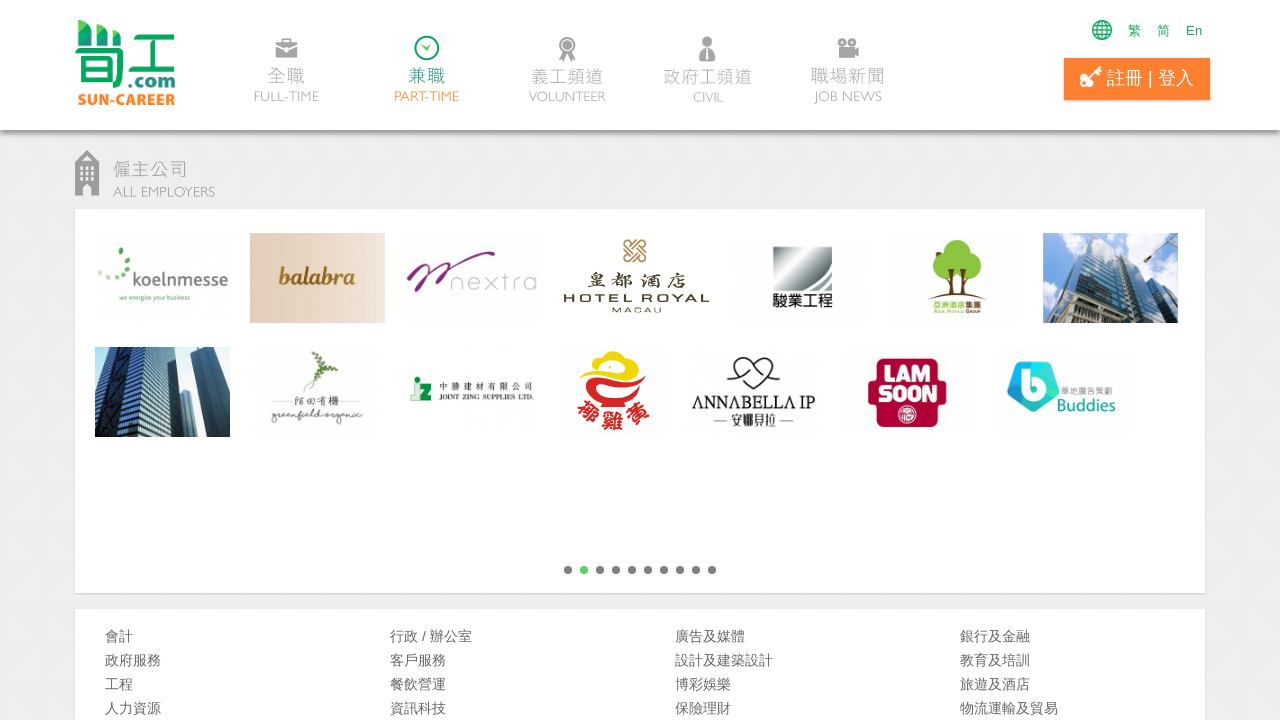

Job listings table loaded and became visible
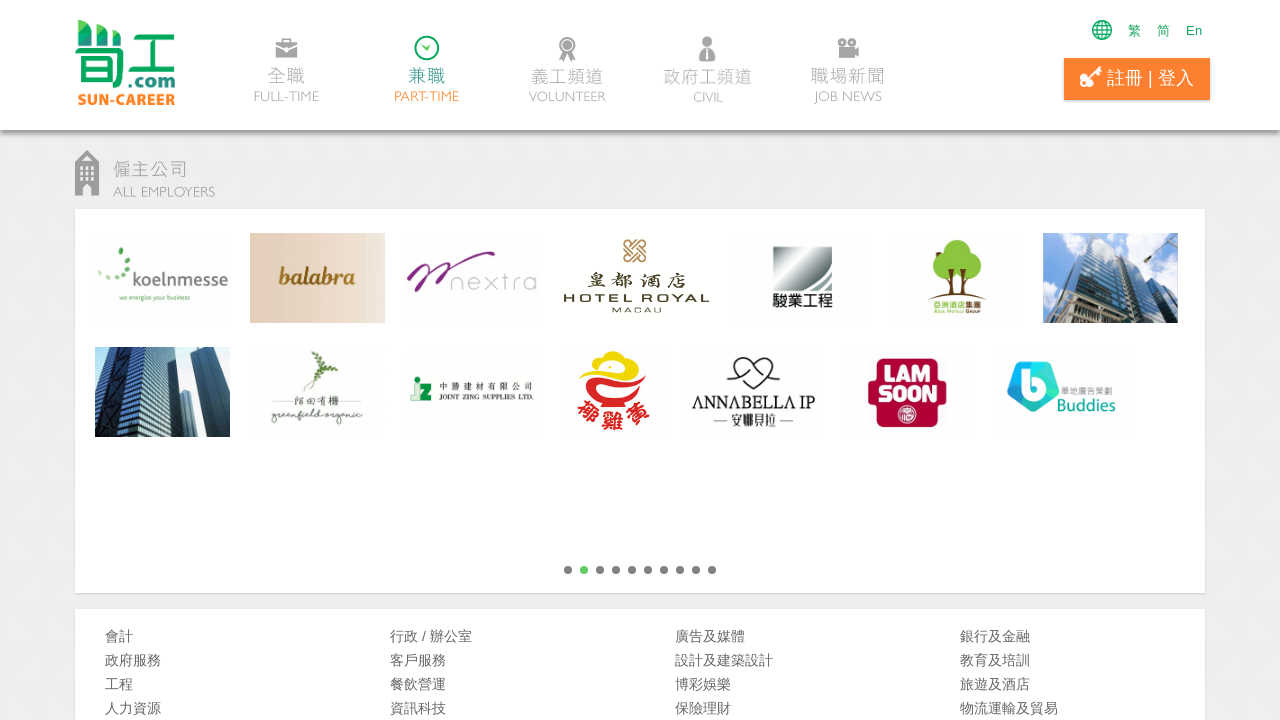

Located all job listing rows in the table
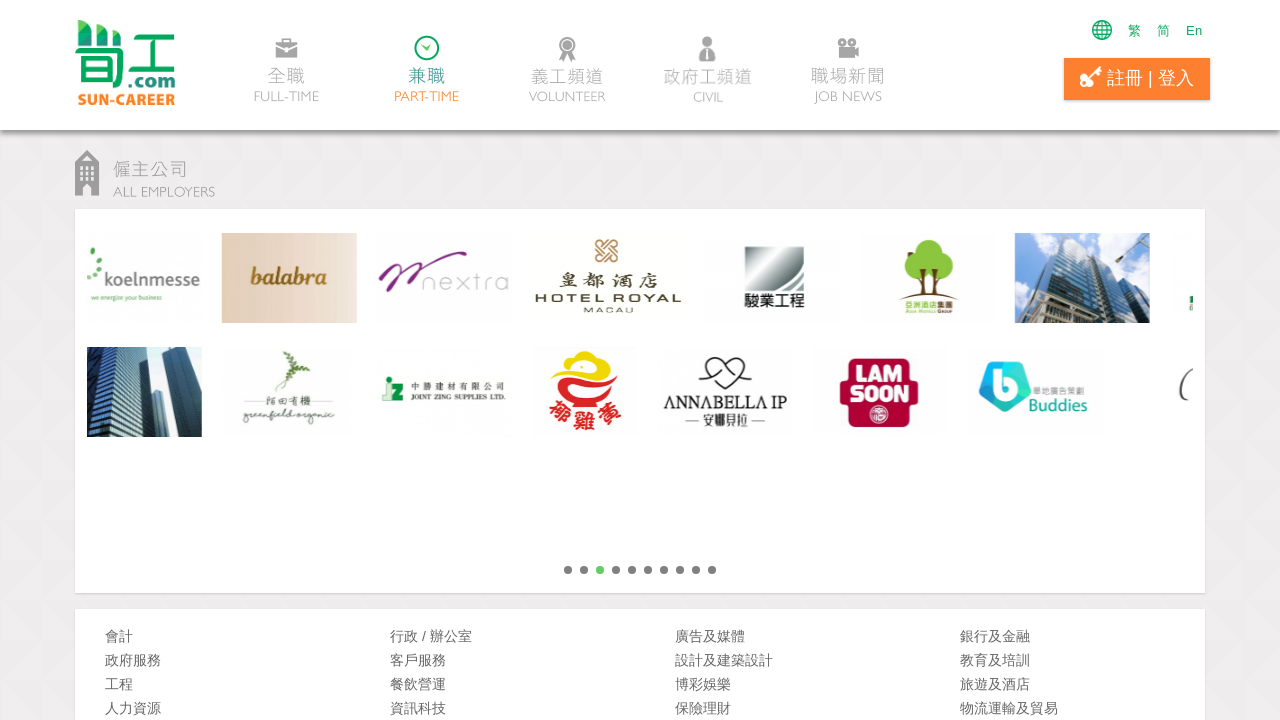

Verified that job listings are present in the table (count > 1)
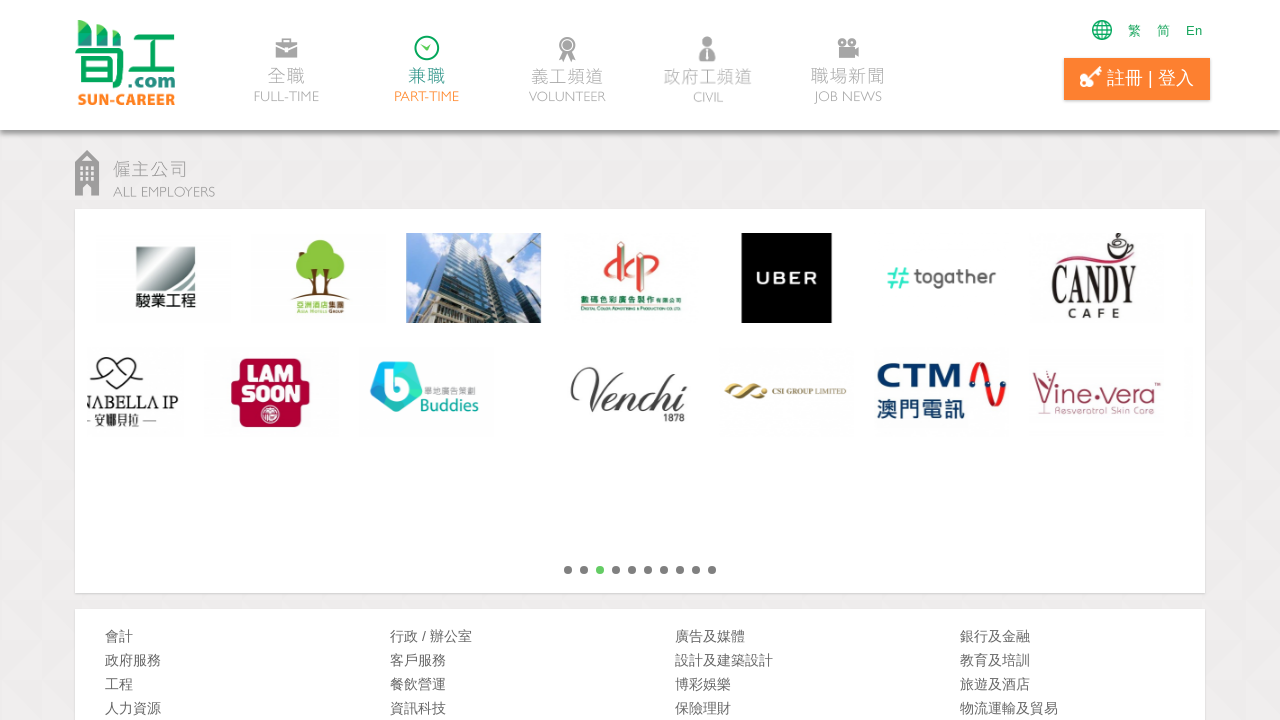

Clicked on the first job listing to view its details at (106, 360) on xpath=//tr[2]/td/a >> nth=0
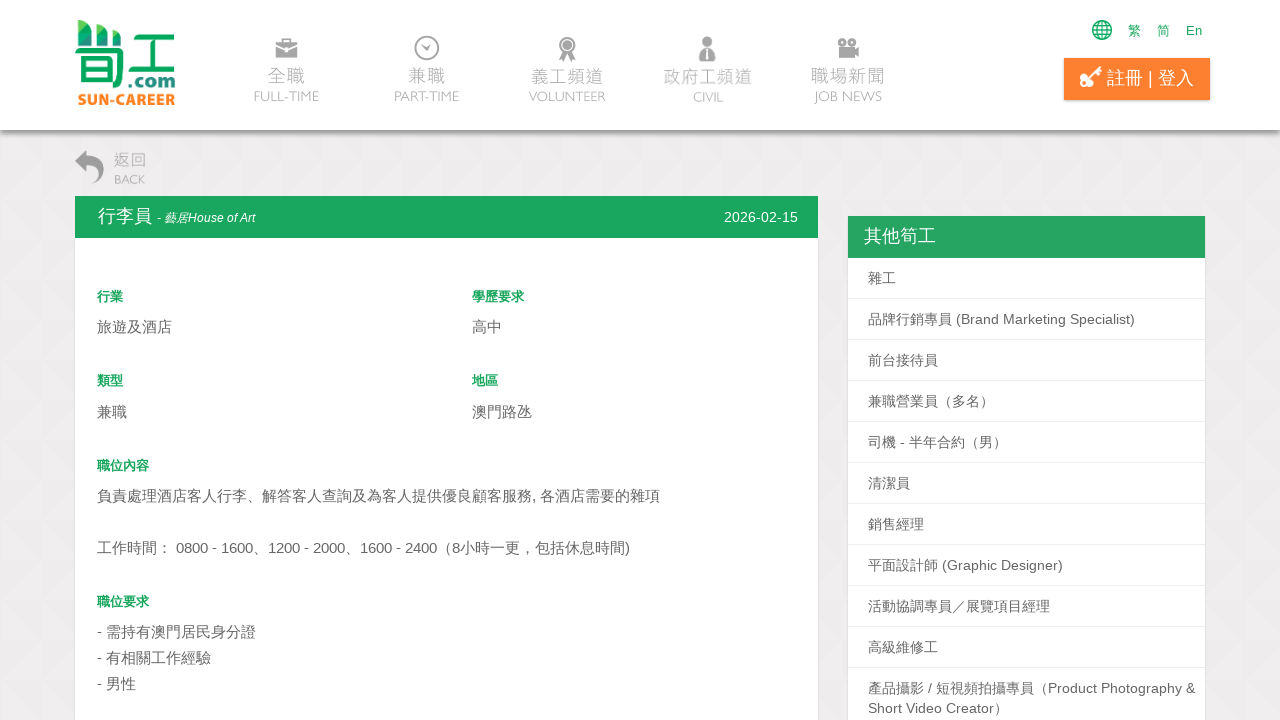

Job detail content loaded successfully
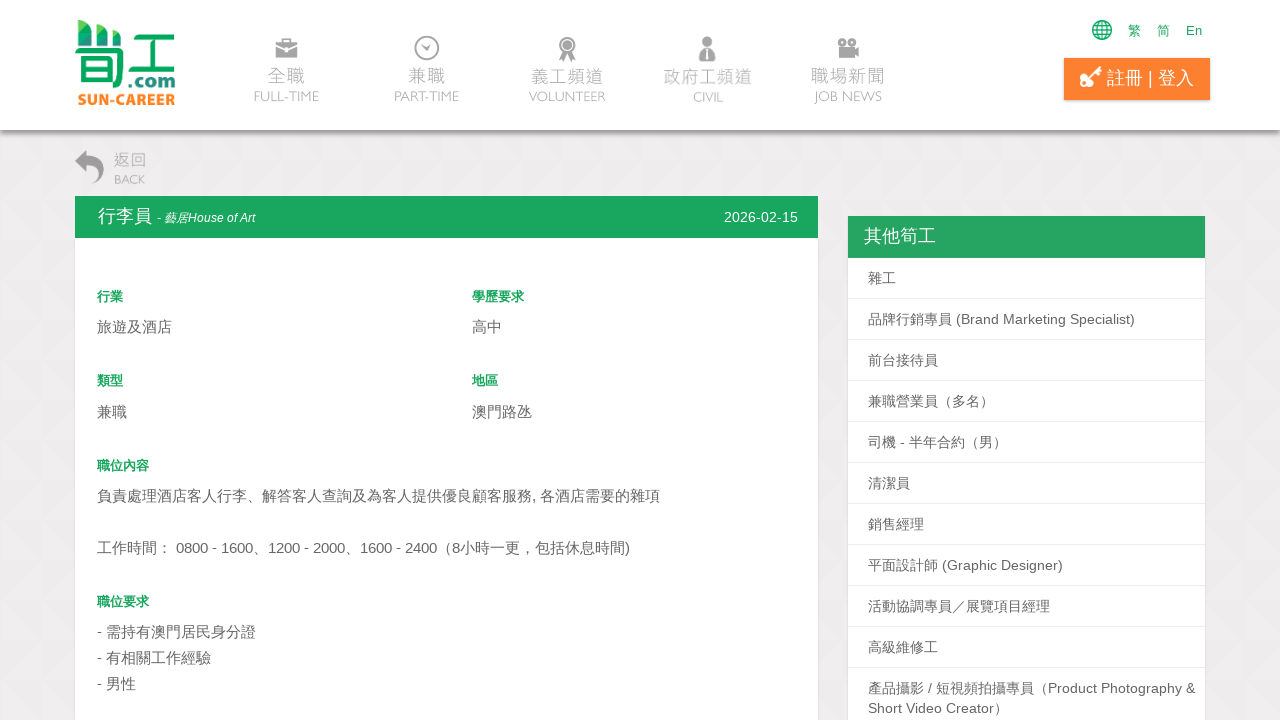

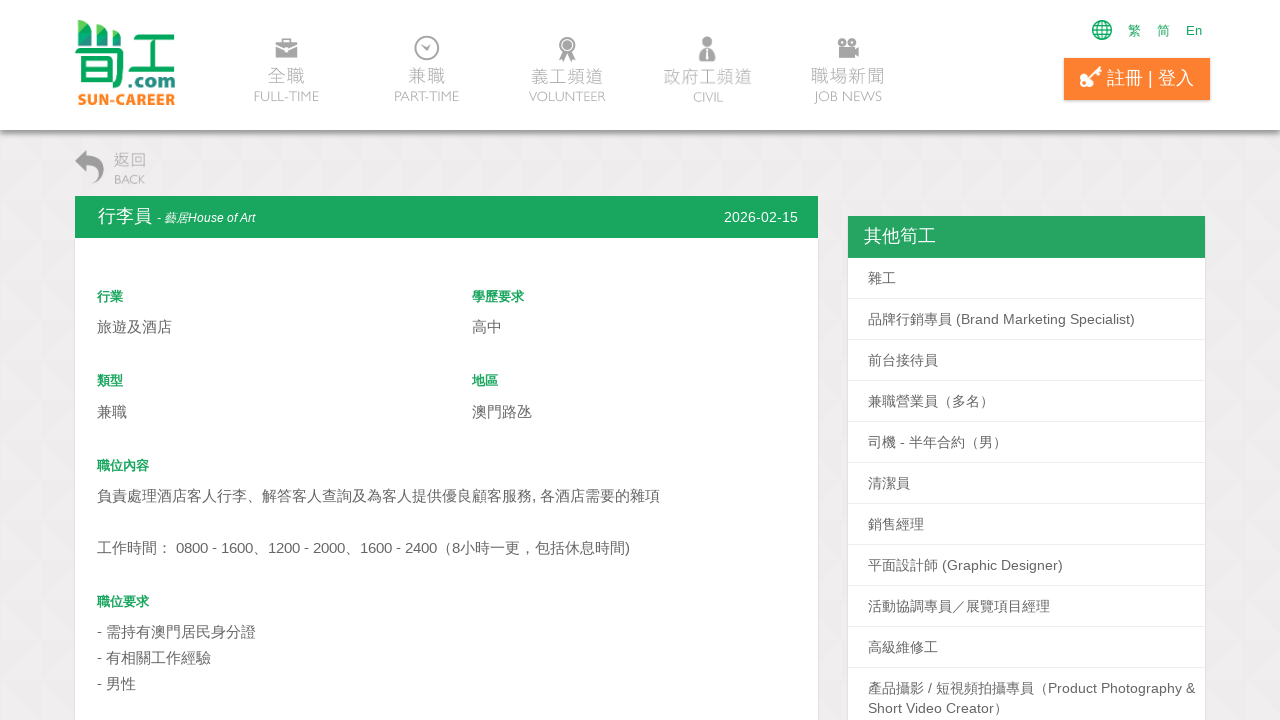